Tests double-click functionality on W3Schools by entering text in a field, double-clicking a "Copy Text" button, and verifying the text is copied to a second field

Starting URL: https://www.w3schools.com/TAgs/tryit.asp?filename=tryhtml5_ev_ondblclick3

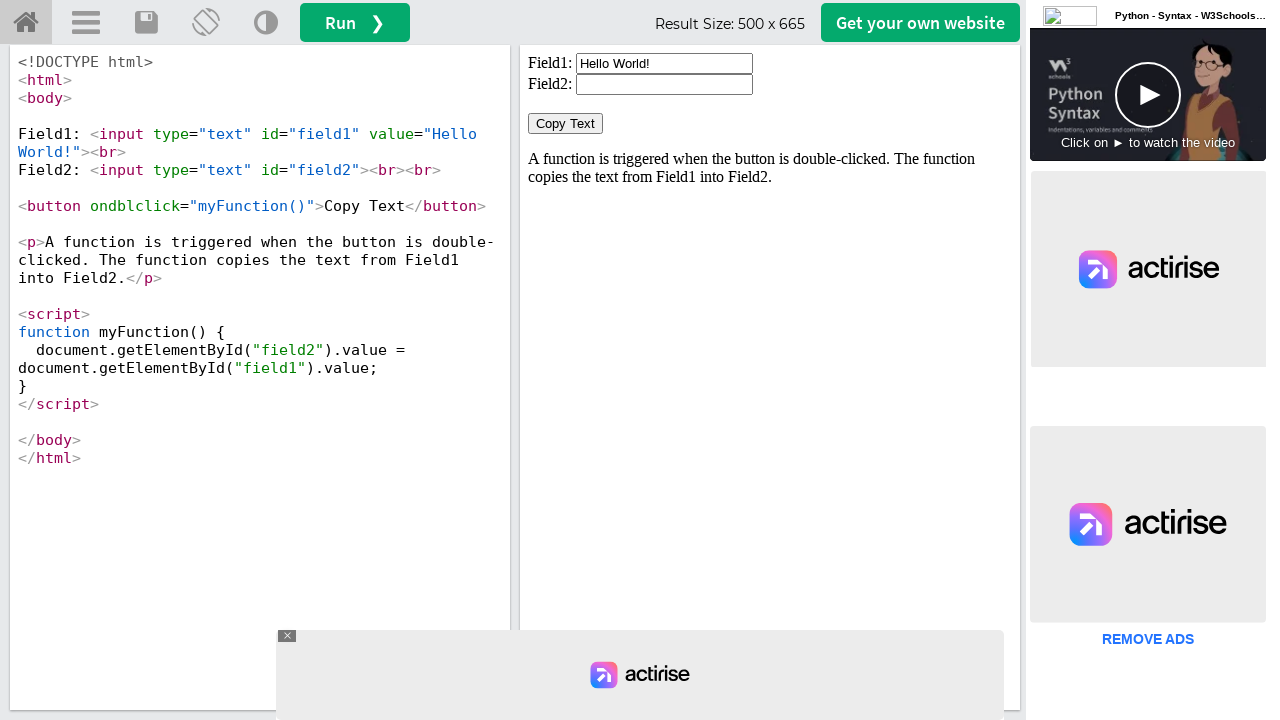

Waited for iframe body to load
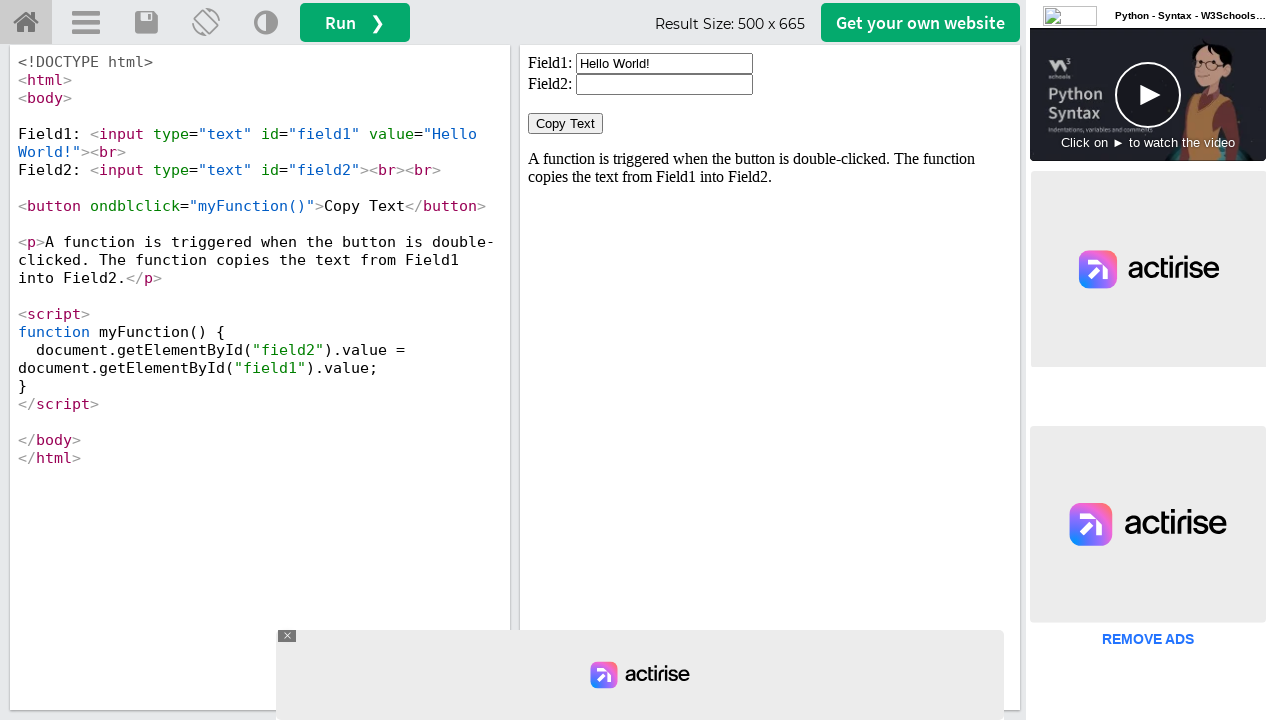

Located the iframeResult frame
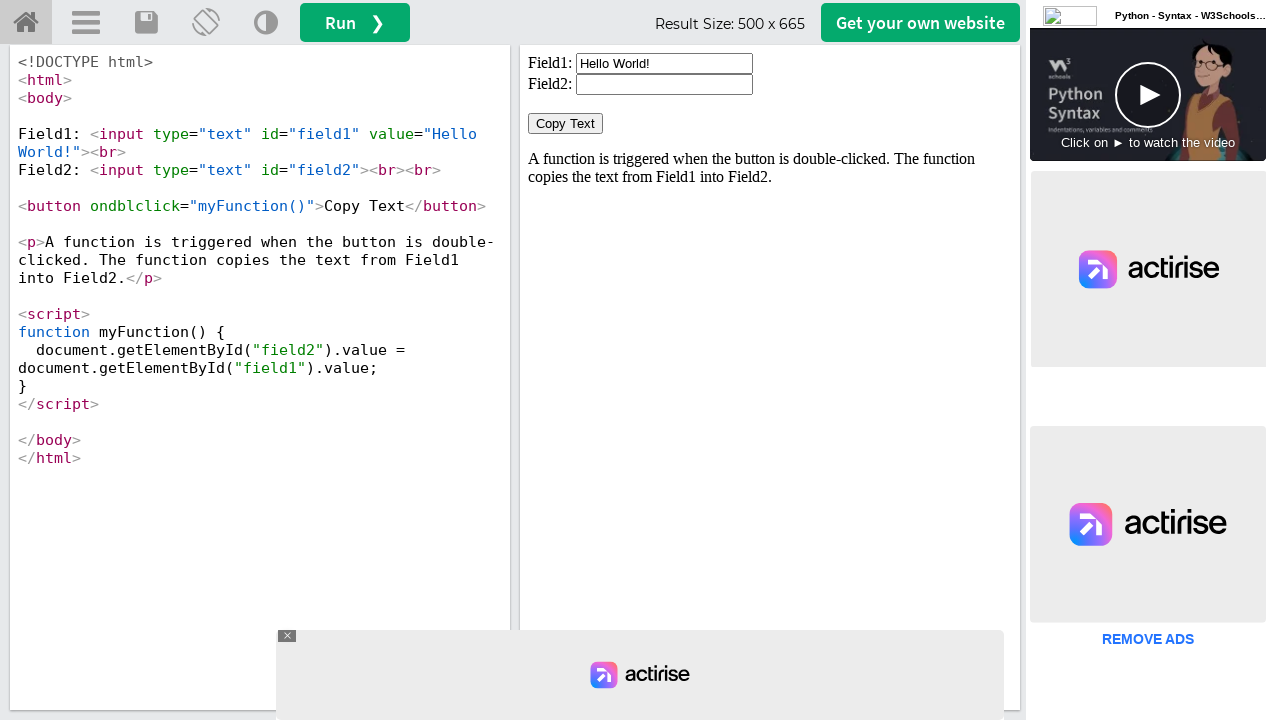

Cleared the first input field on #iframeResult >> internal:control=enter-frame >> #field1
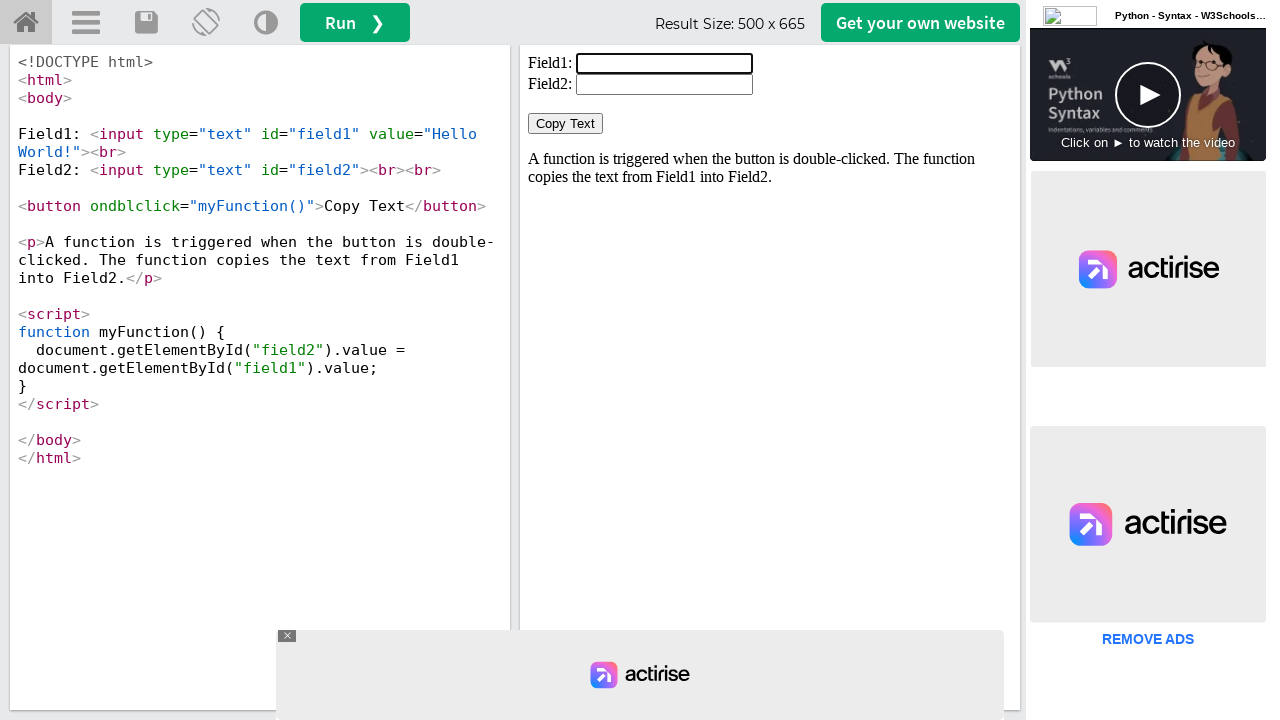

Entered 'Automation' text in the first field on #iframeResult >> internal:control=enter-frame >> #field1
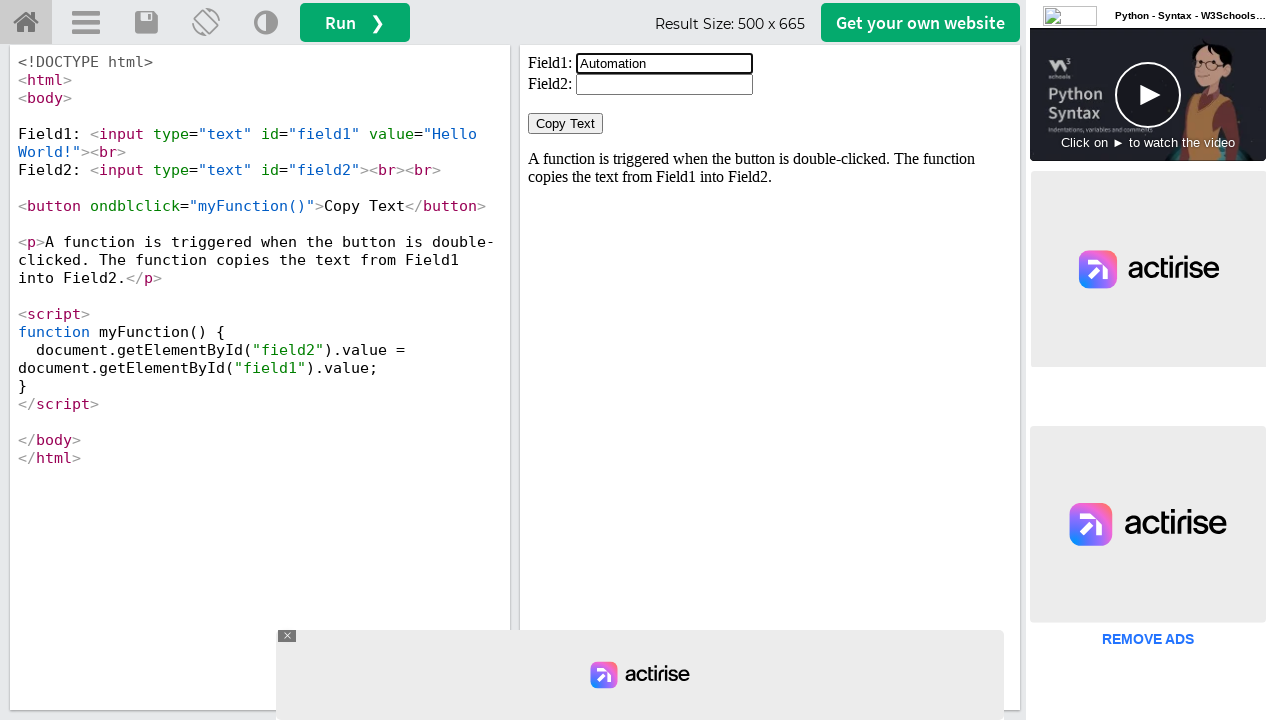

Double-clicked the 'Copy Text' button at (566, 124) on #iframeResult >> internal:control=enter-frame >> xpath=//button[normalize-space(
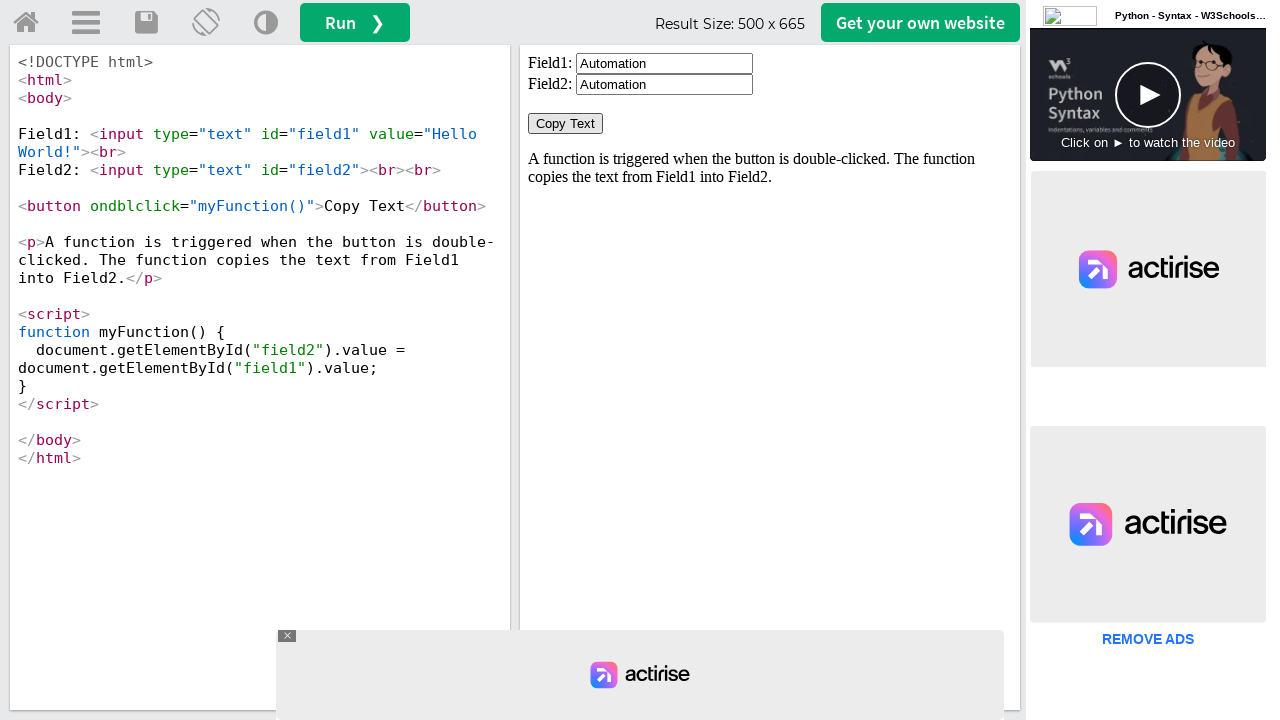

Waited 1 second for copy action to complete
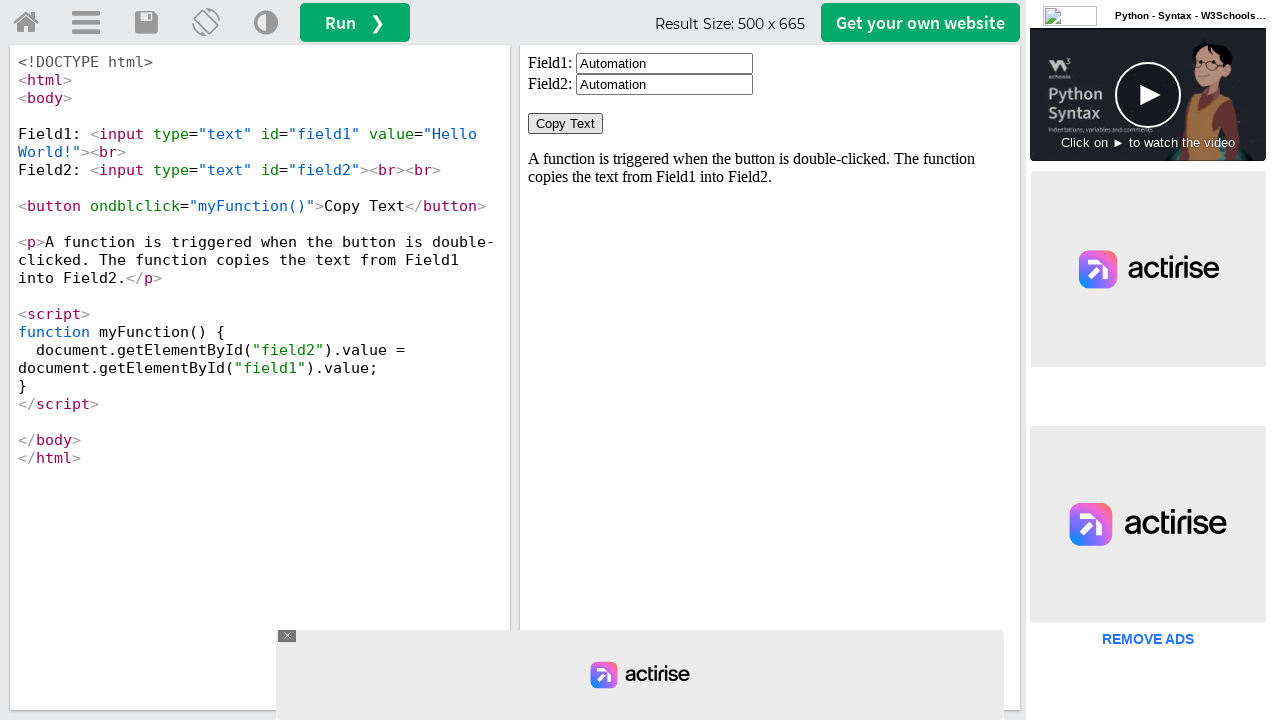

Retrieved value from second field
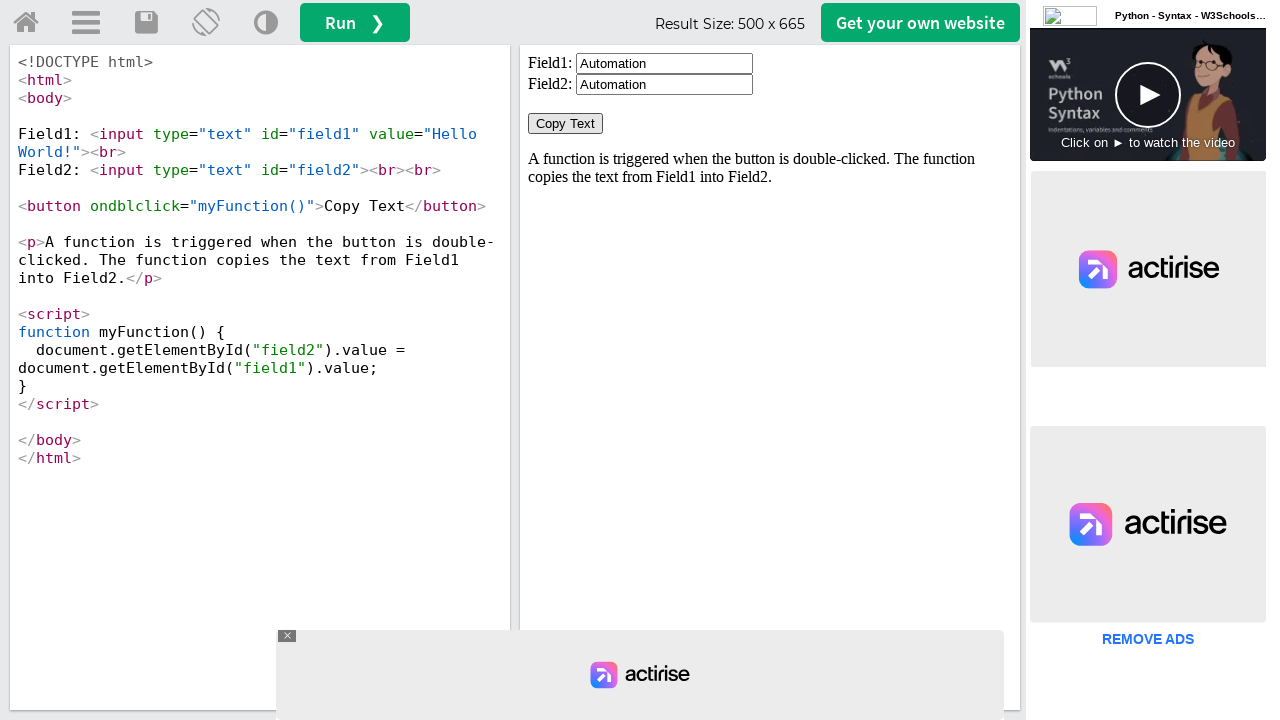

Verified that 'Automation' was successfully copied to the second field
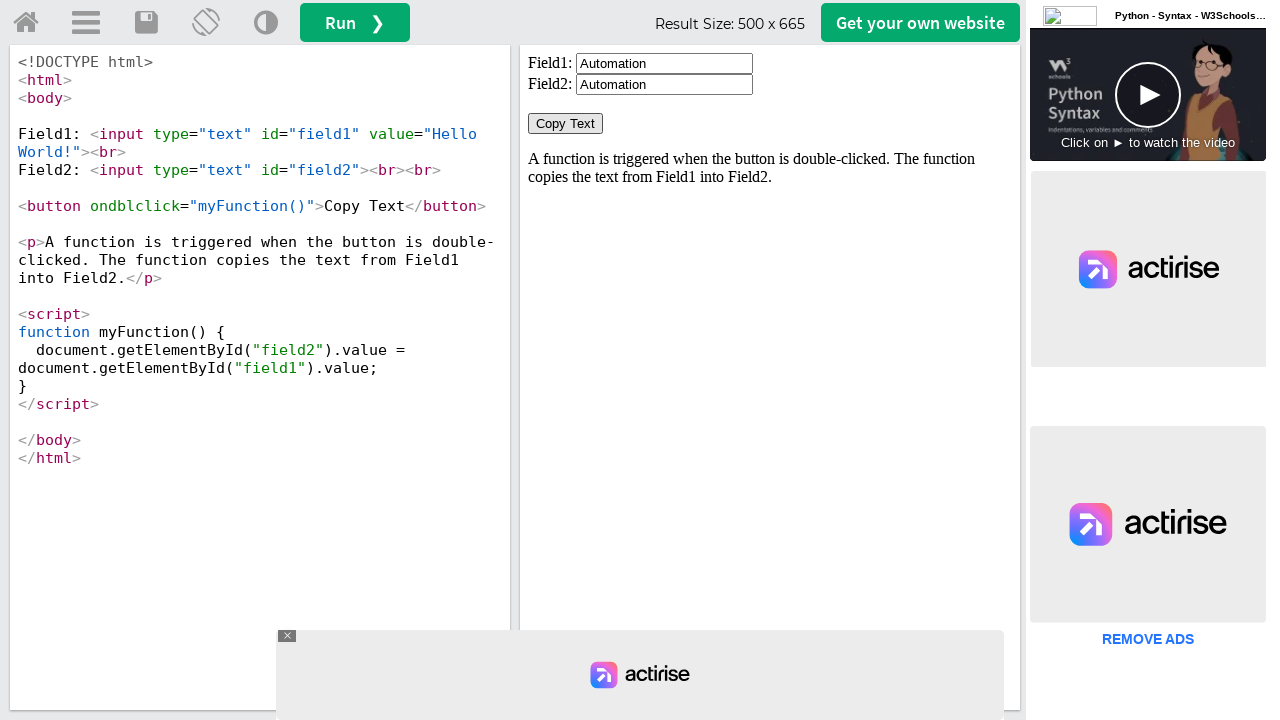

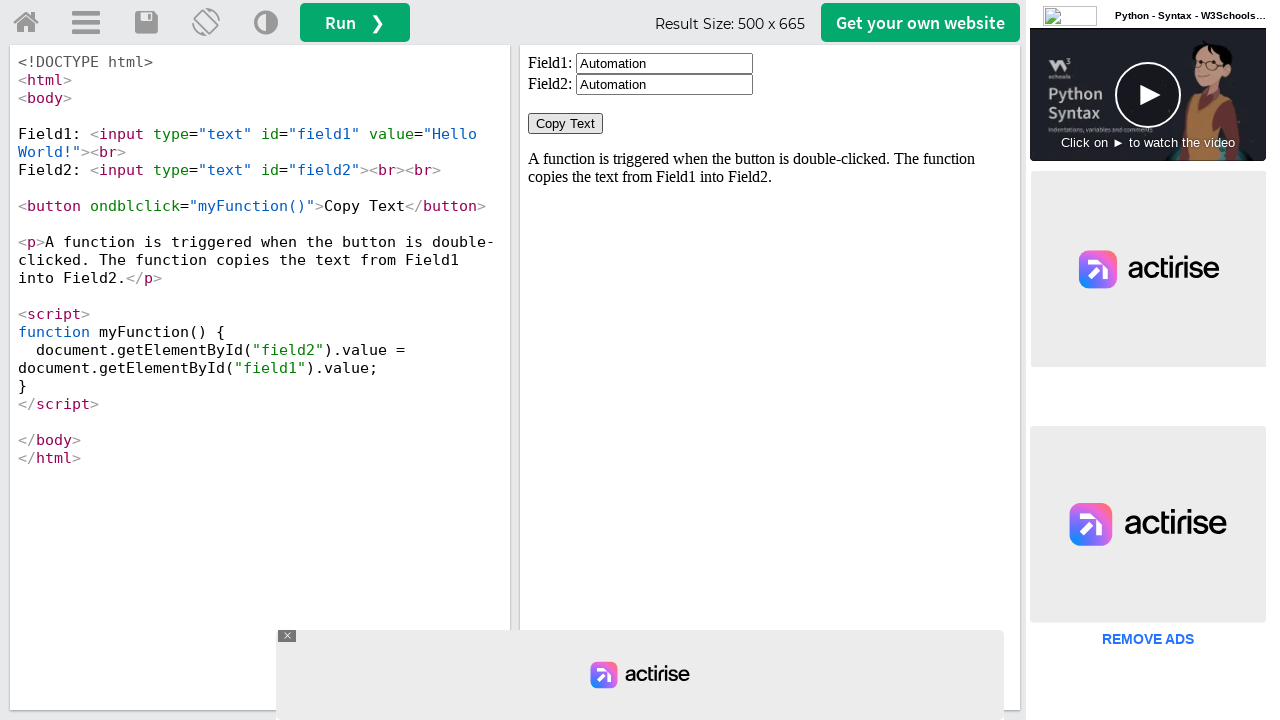